Tests dropdown menu by clicking to open it and selecting the autocomplete option

Starting URL: https://formy-project.herokuapp.com/dropdown

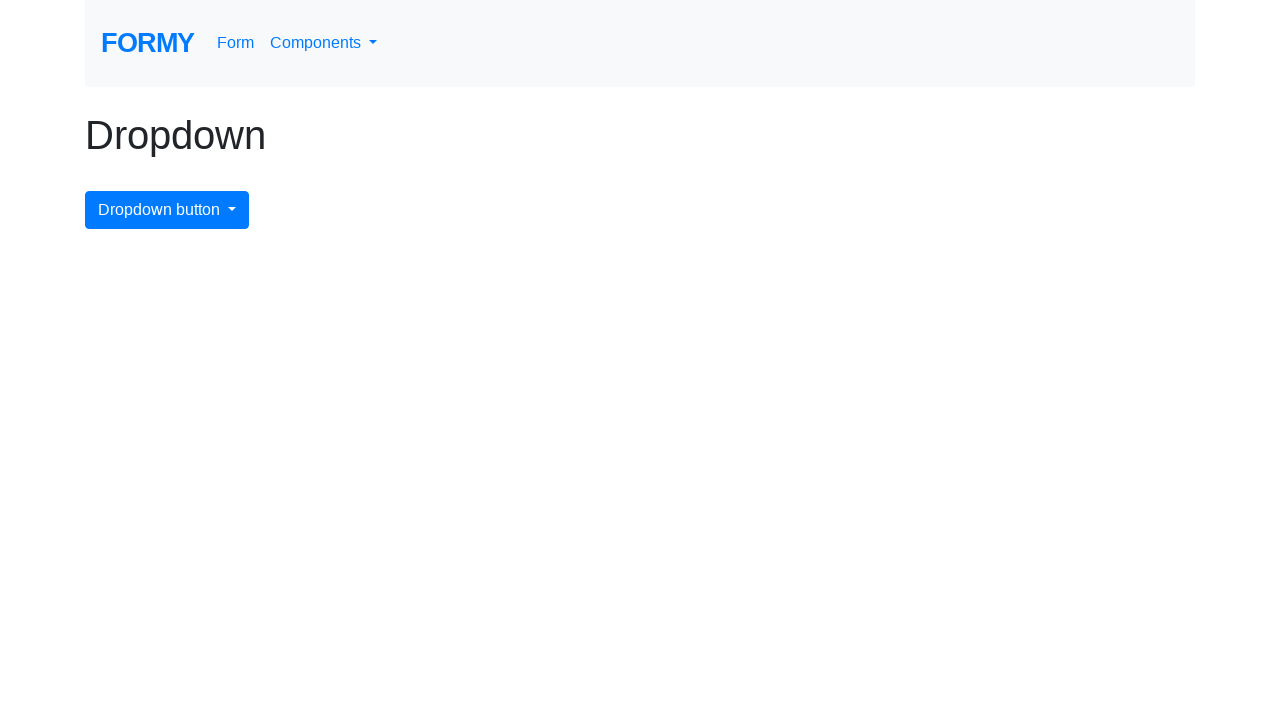

Clicked dropdown menu button to open it at (167, 210) on #dropdownMenuButton
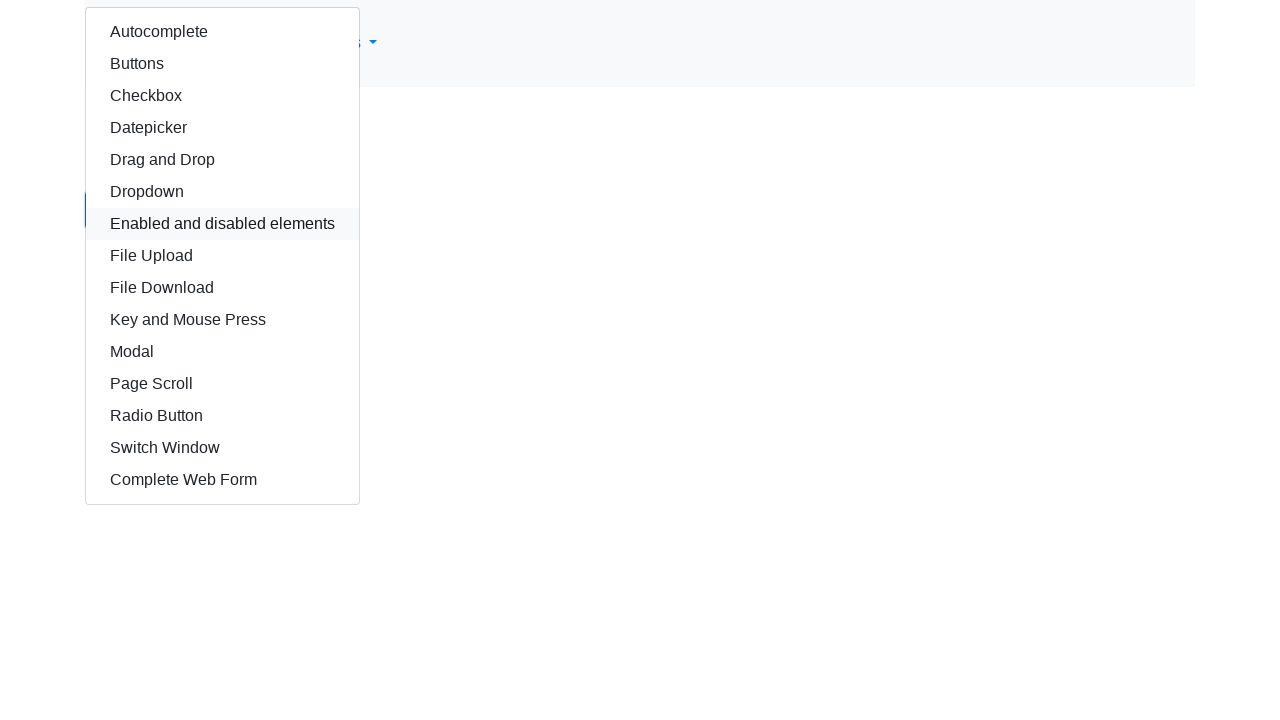

Clicked autocomplete option in dropdown at (222, 32) on #autocomplete
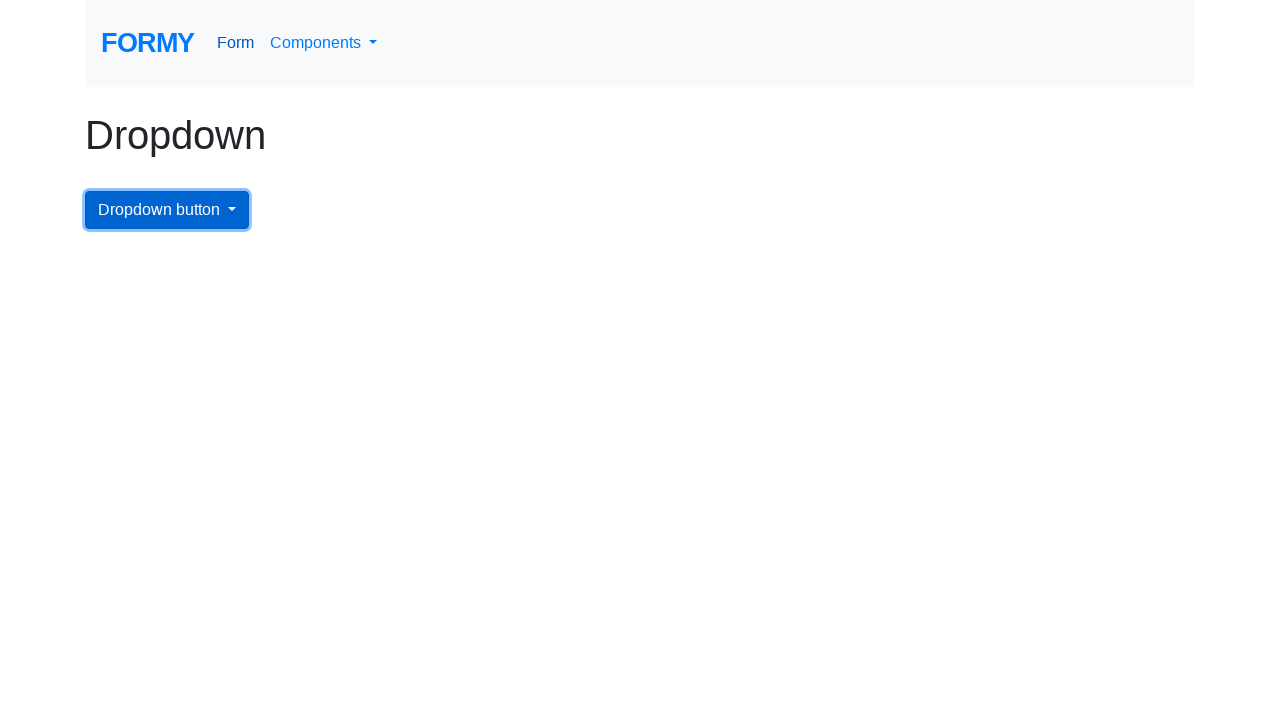

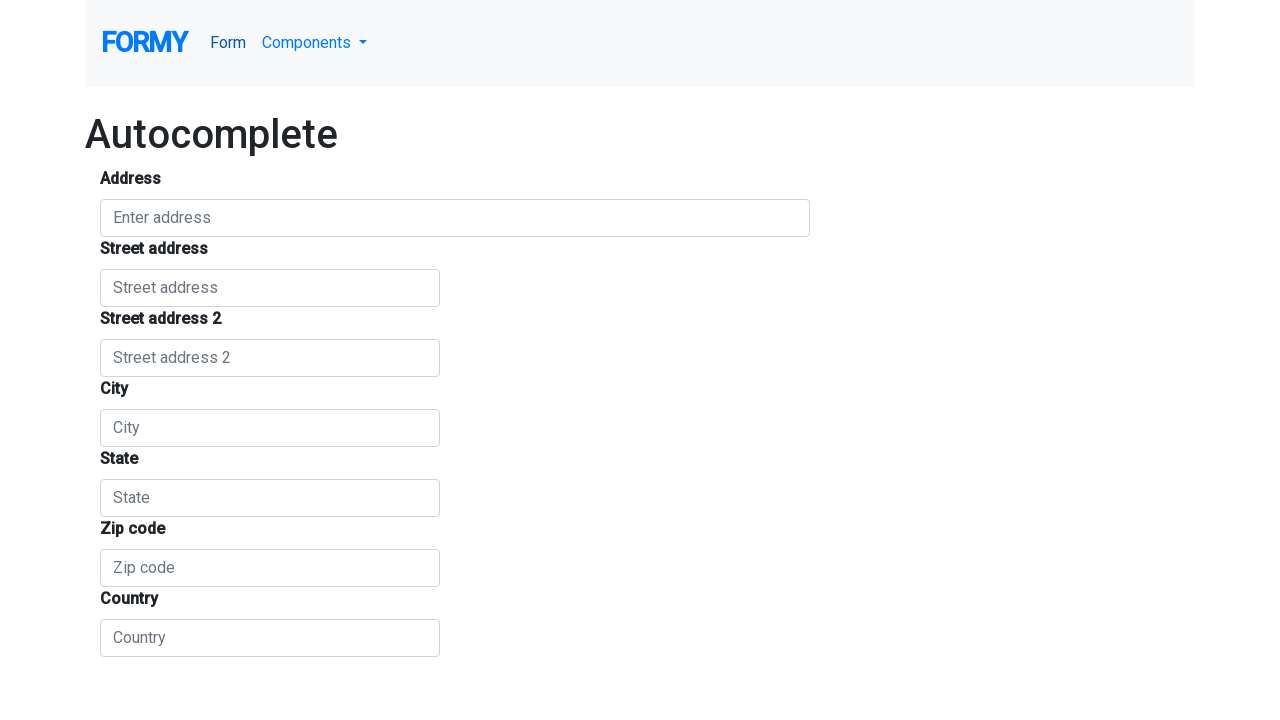